Tests that clicking on a product navigates to the product details page and displays the correct product title

Starting URL: https://www.demoblaze.com/index.html

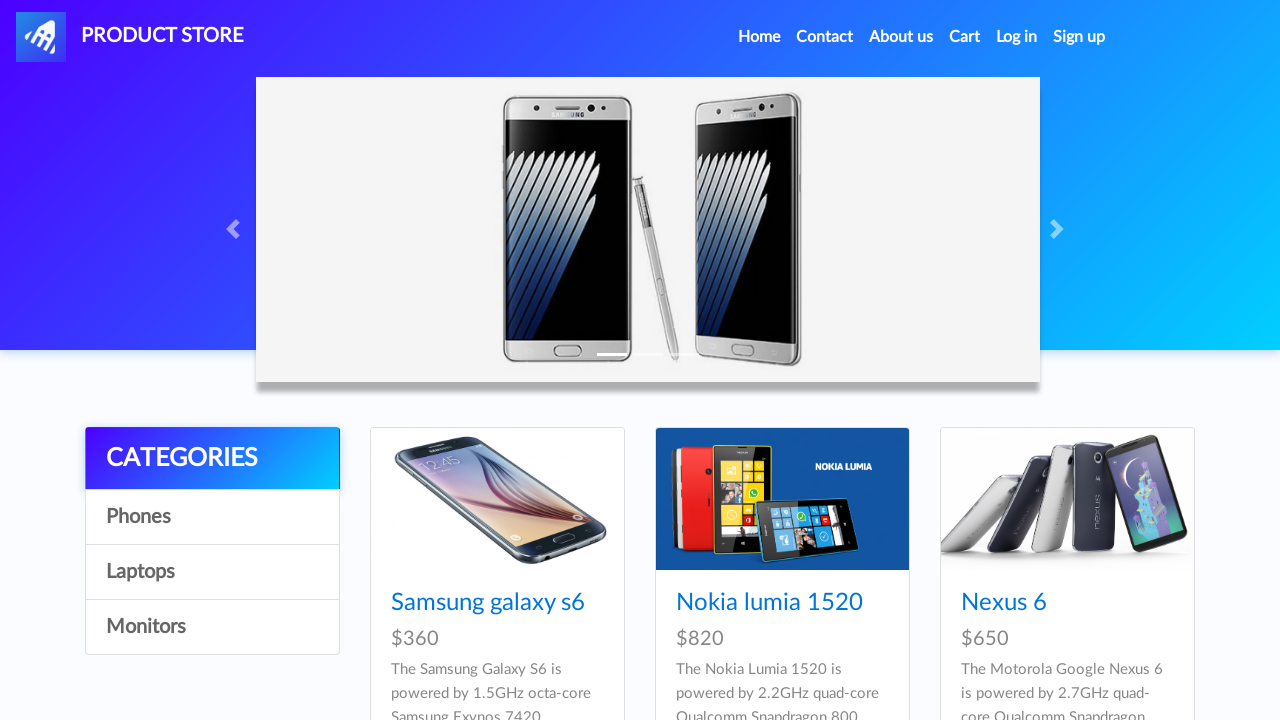

Waited for product cards to load on the page
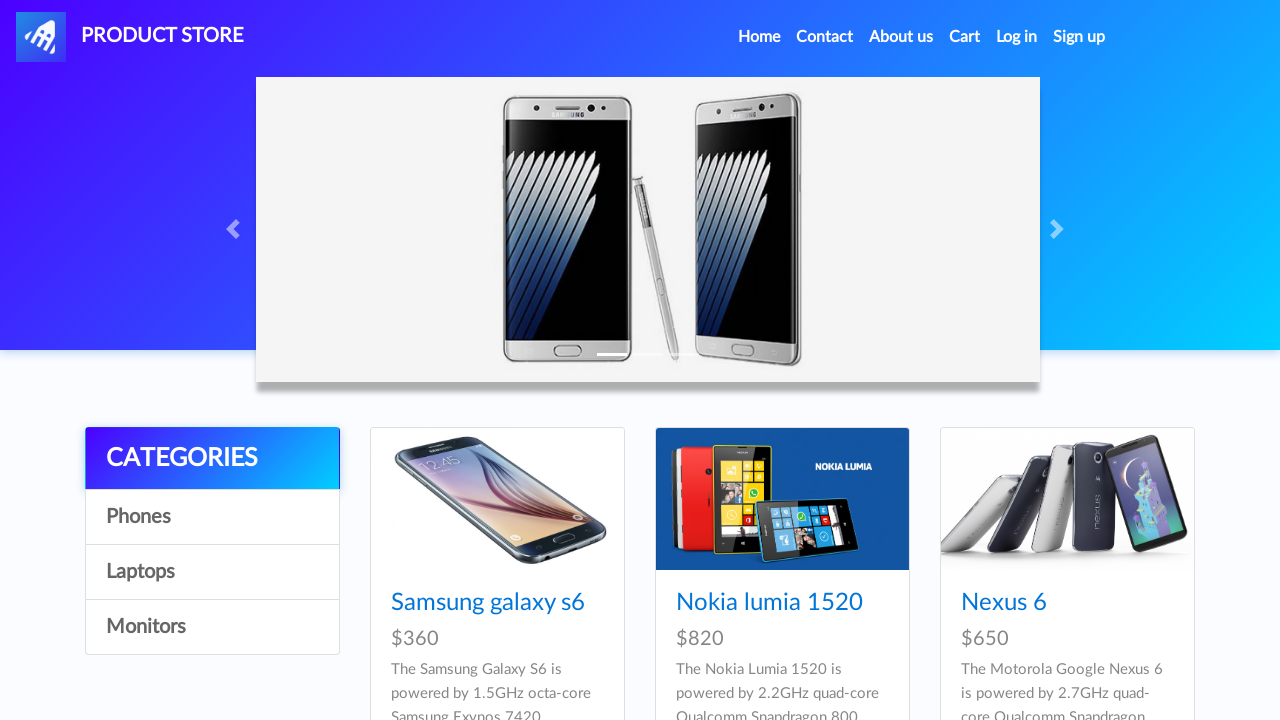

Retrieved first product name: Samsung galaxy s6
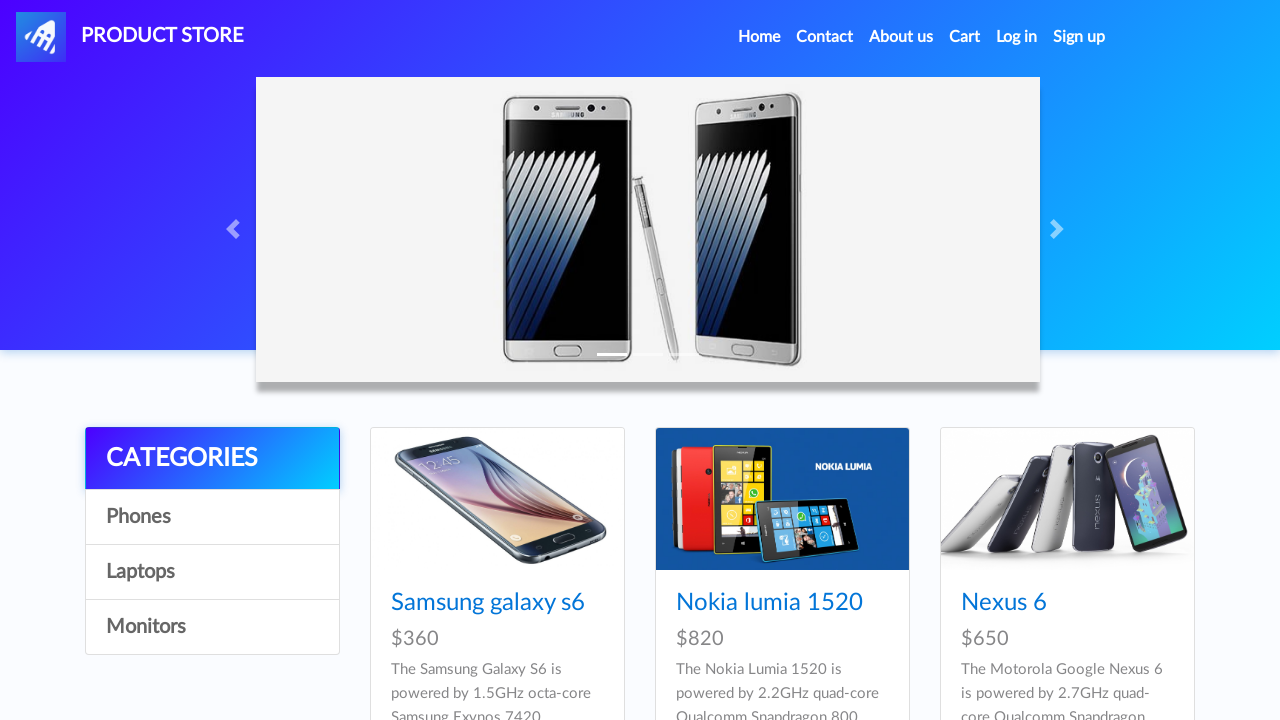

Clicked on the first product to navigate to details page at (488, 603) on .card-title a >> nth=0
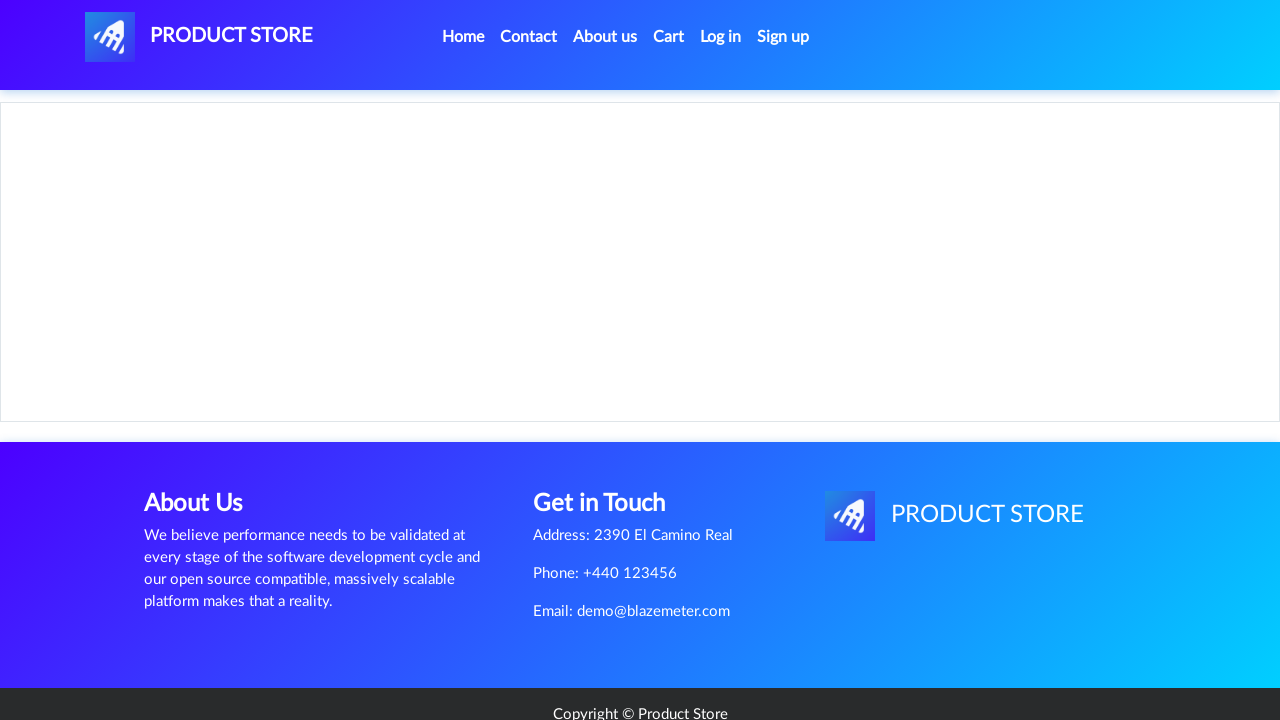

Product details page loaded
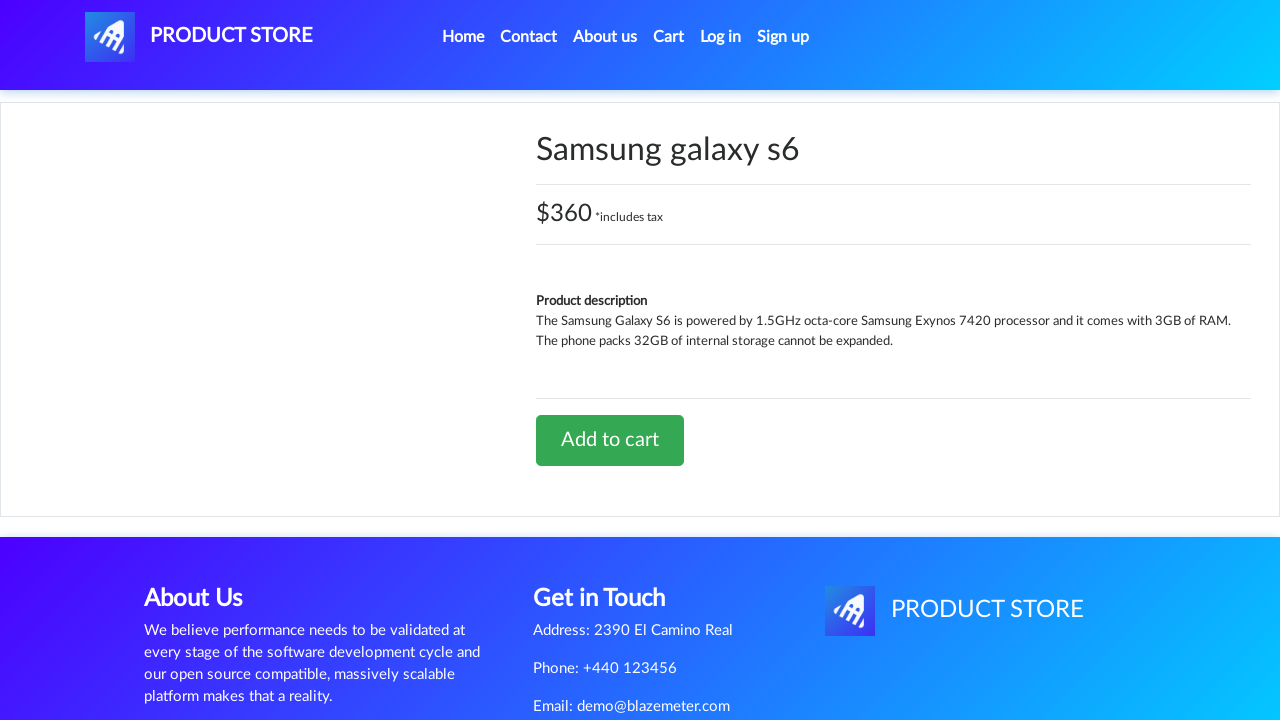

Retrieved product title from details page: Samsung galaxy s6
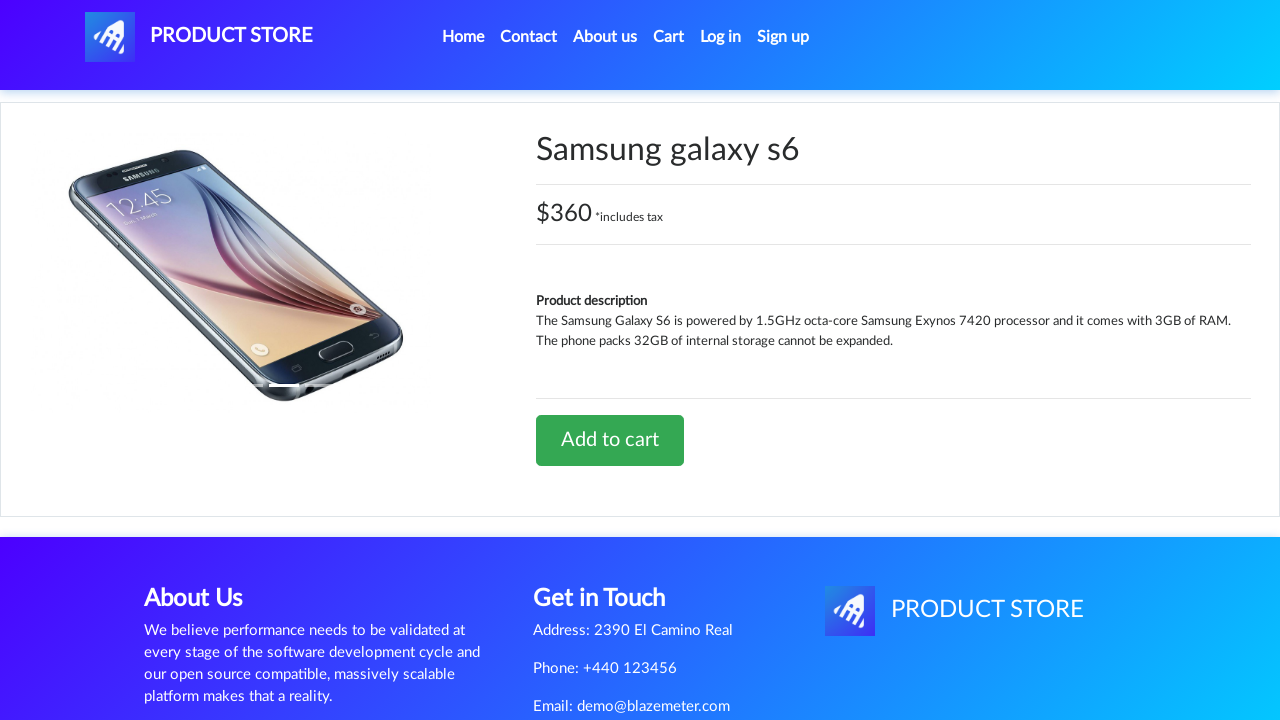

Assertion passed: product name matches product title
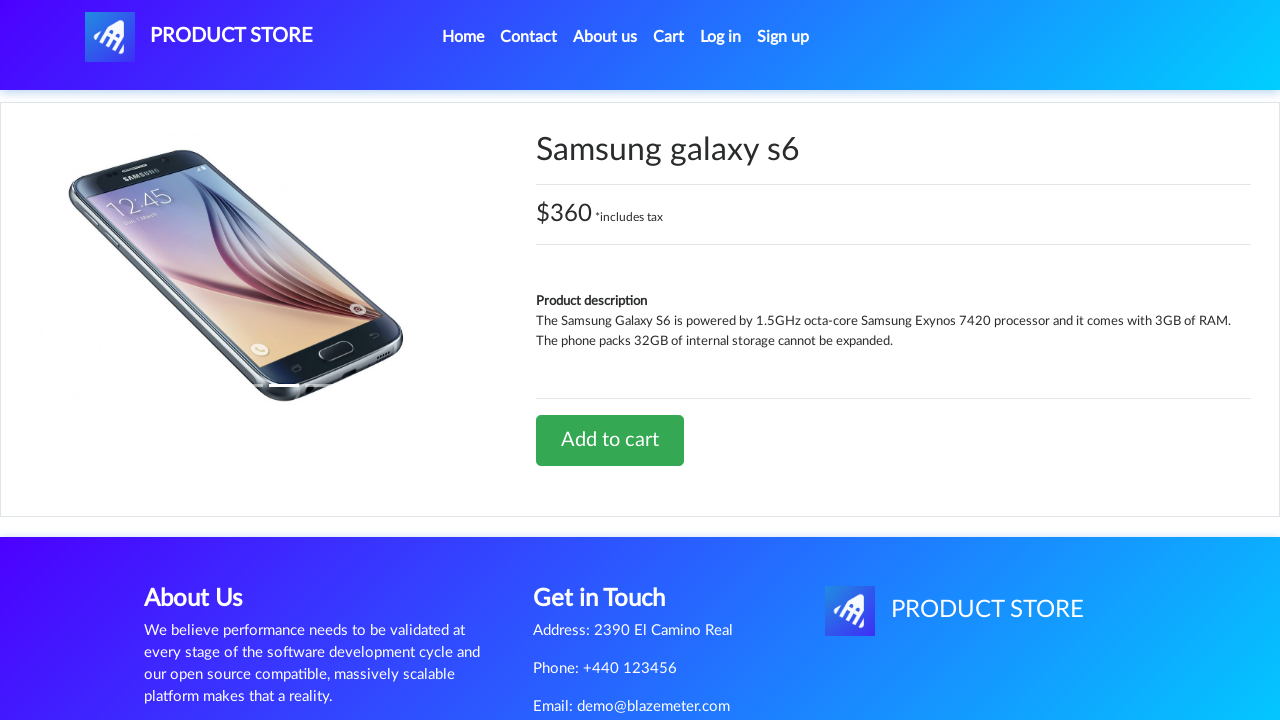

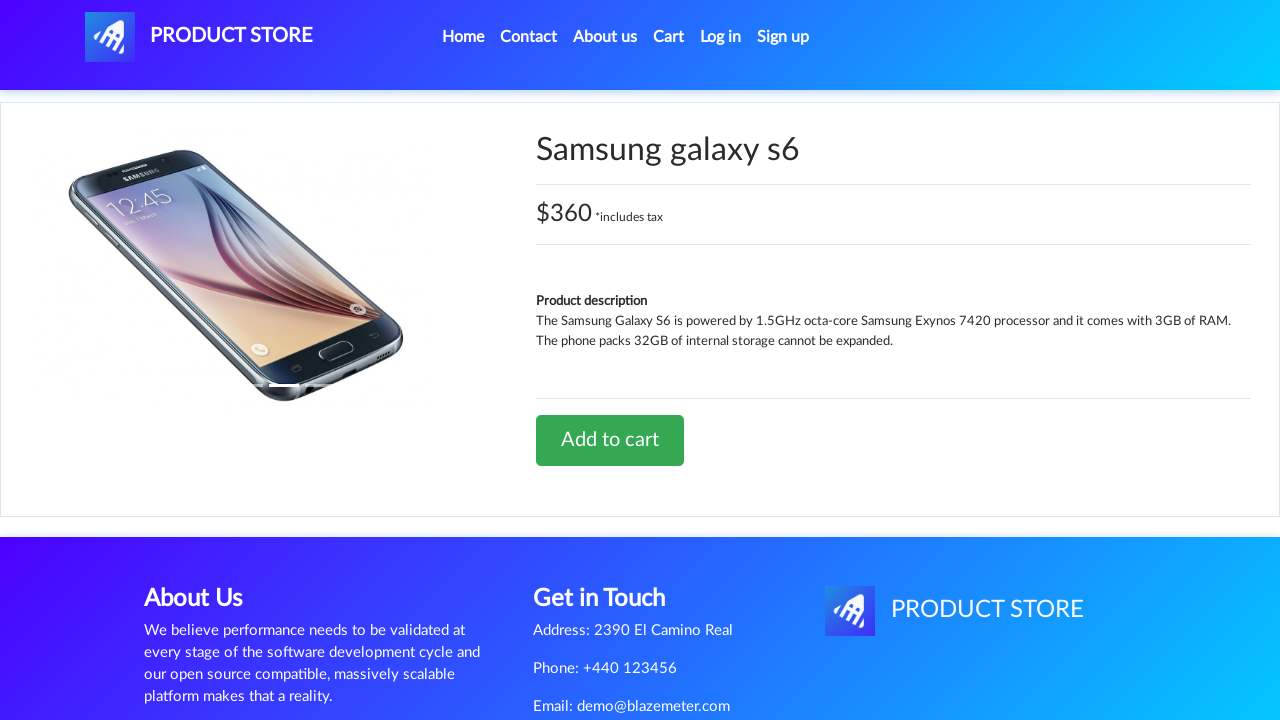